Tests table sorting functionality by clicking on a column header and verifies that data is sorted, then searches for a specific item and retrieves its price

Starting URL: https://rahulshettyacademy.com/seleniumPractise/#/offers

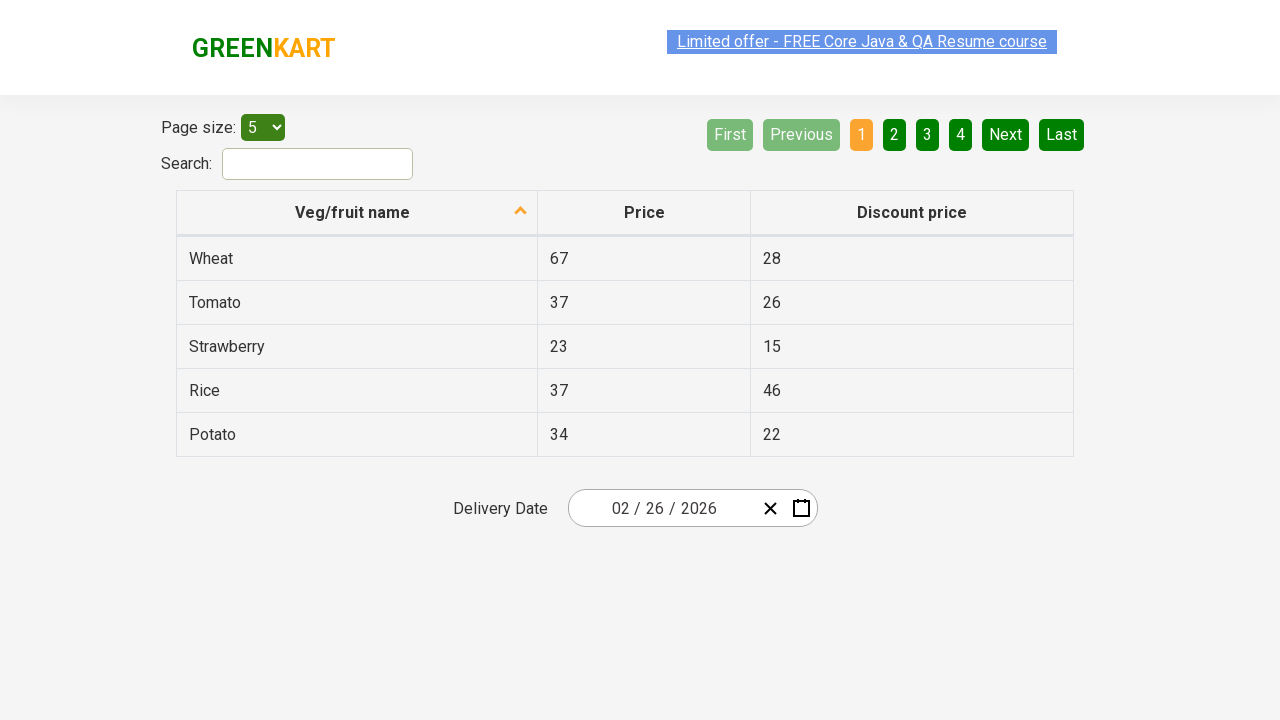

Clicked first column header to sort table at (357, 213) on xpath=//tr/th[1]
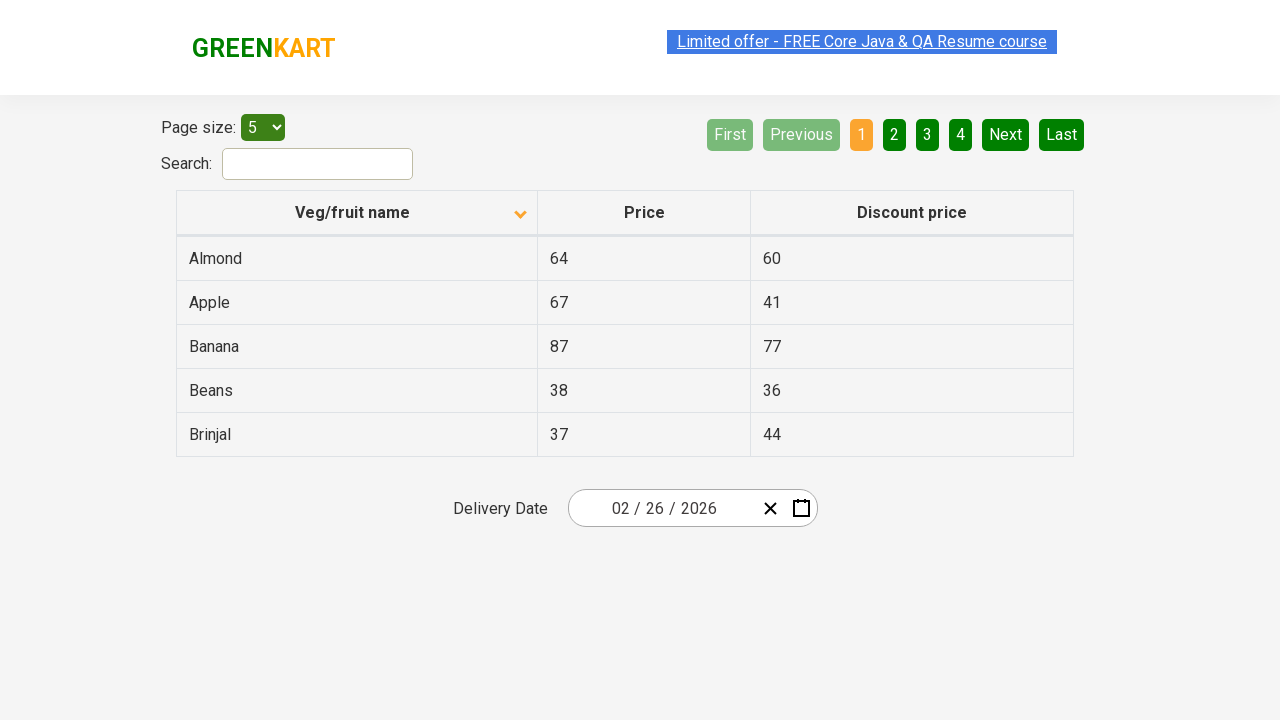

Waited for table to be sorted
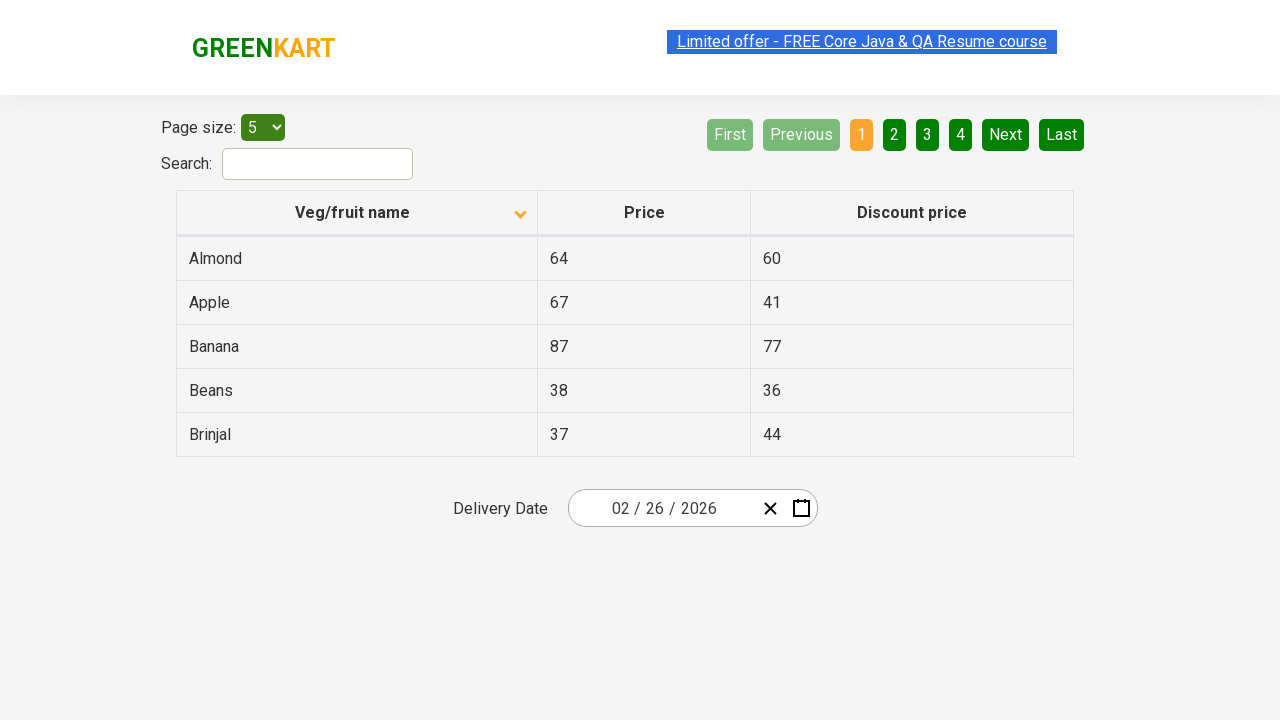

Retrieved all elements from first column
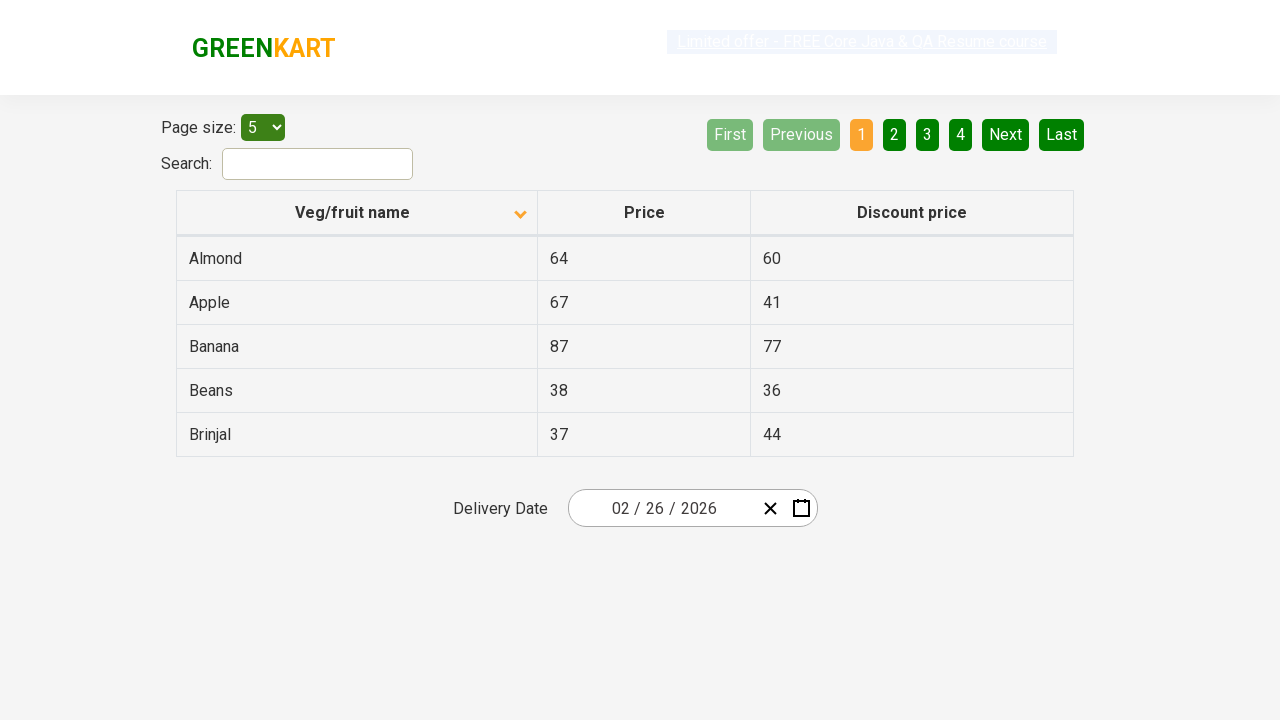

Extracted text content from 5 column elements
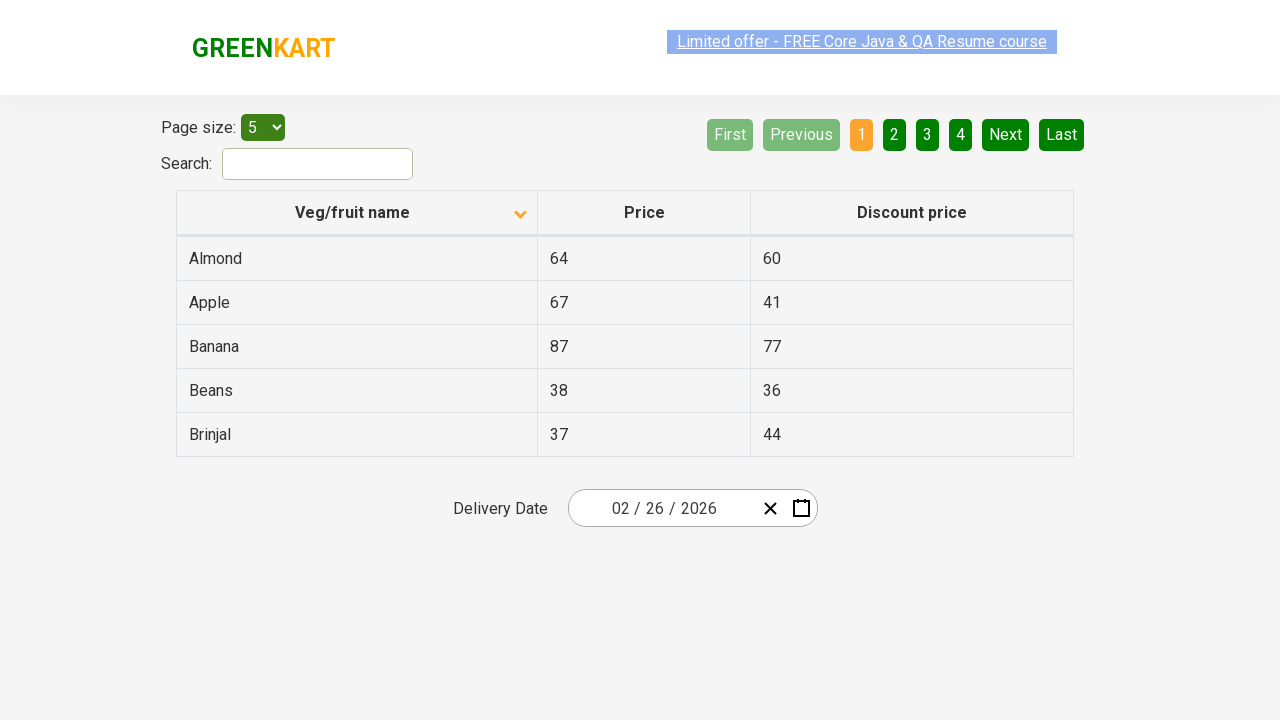

Verified table is sorted in ascending order
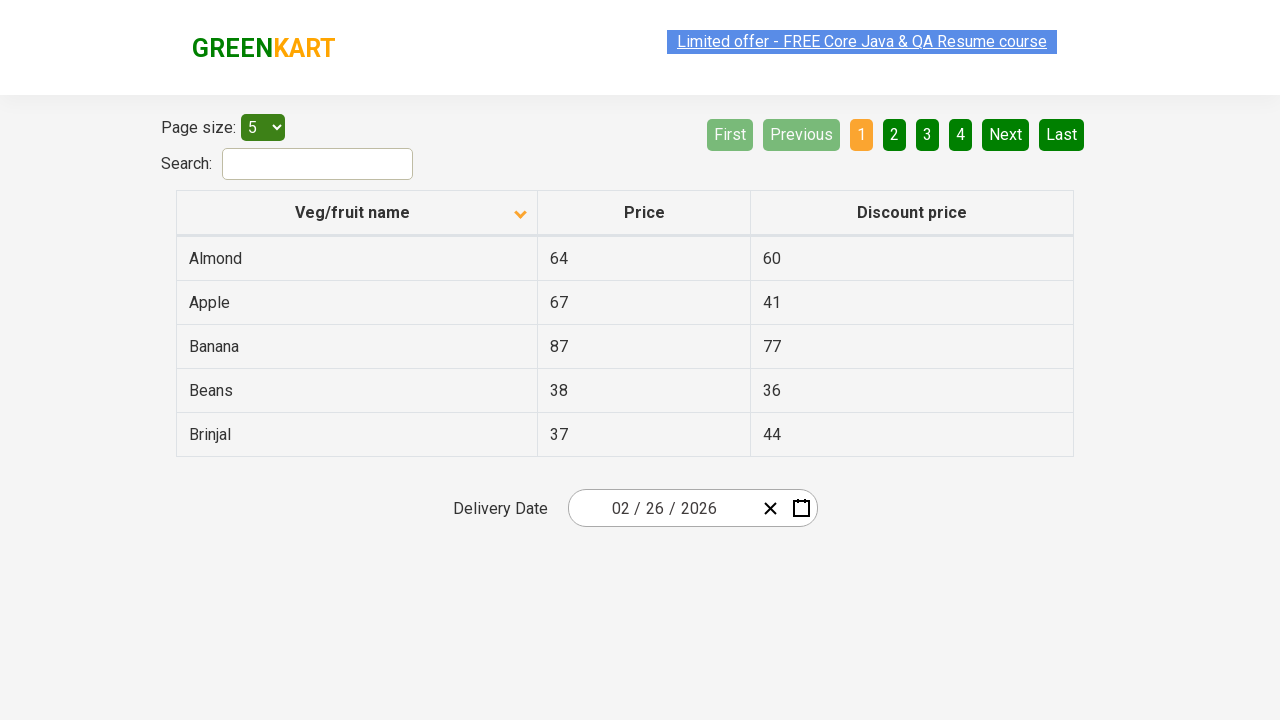

Searched for rows containing 'Beans'
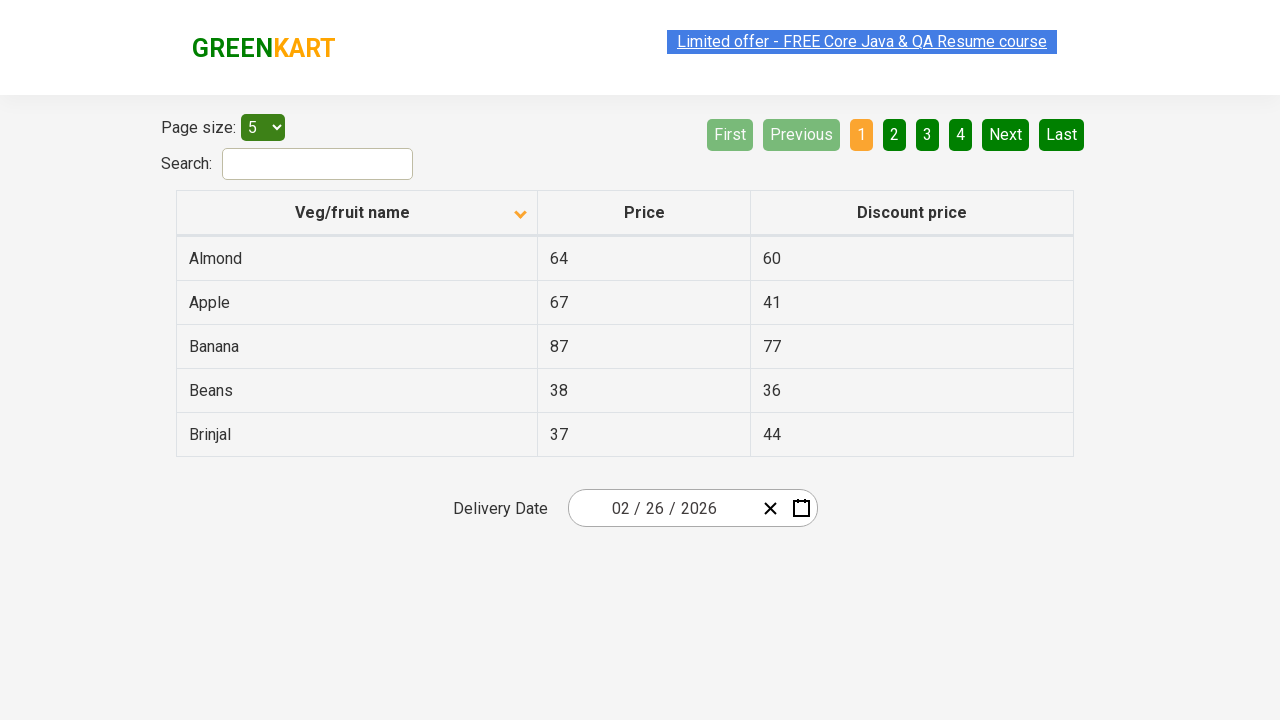

Retrieved price of Beans: 38
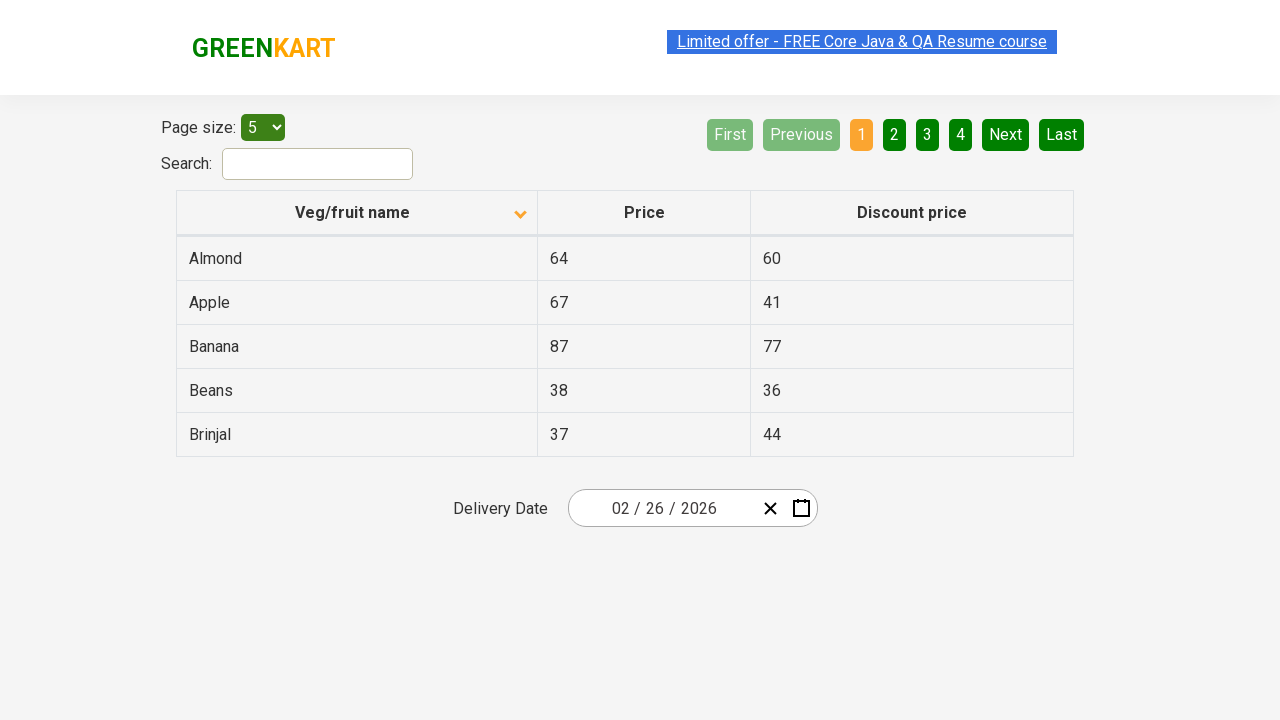

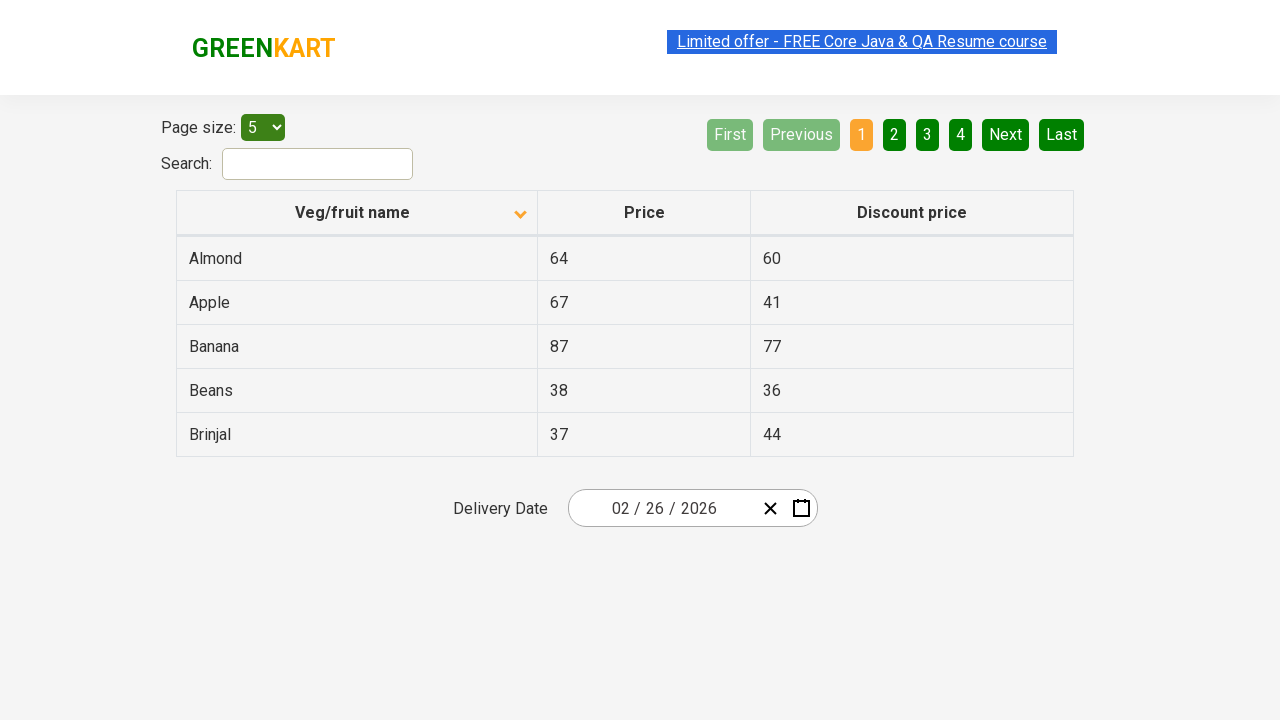